Tests JavaScript alert handling by navigating to the alerts page, triggering a simple alert, and accepting it

Starting URL: https://the-internet.herokuapp.com/

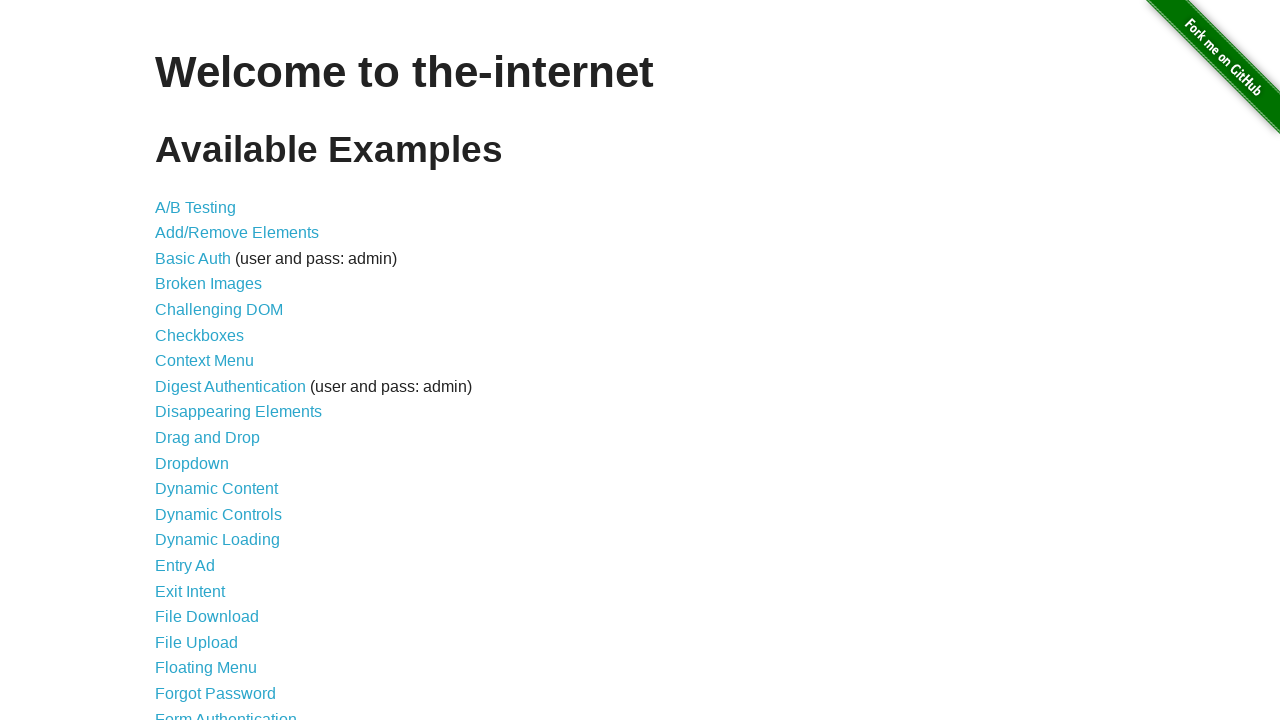

Clicked JavaScript Alerts link to navigate to alerts page at (214, 361) on text=JavaScript Alerts
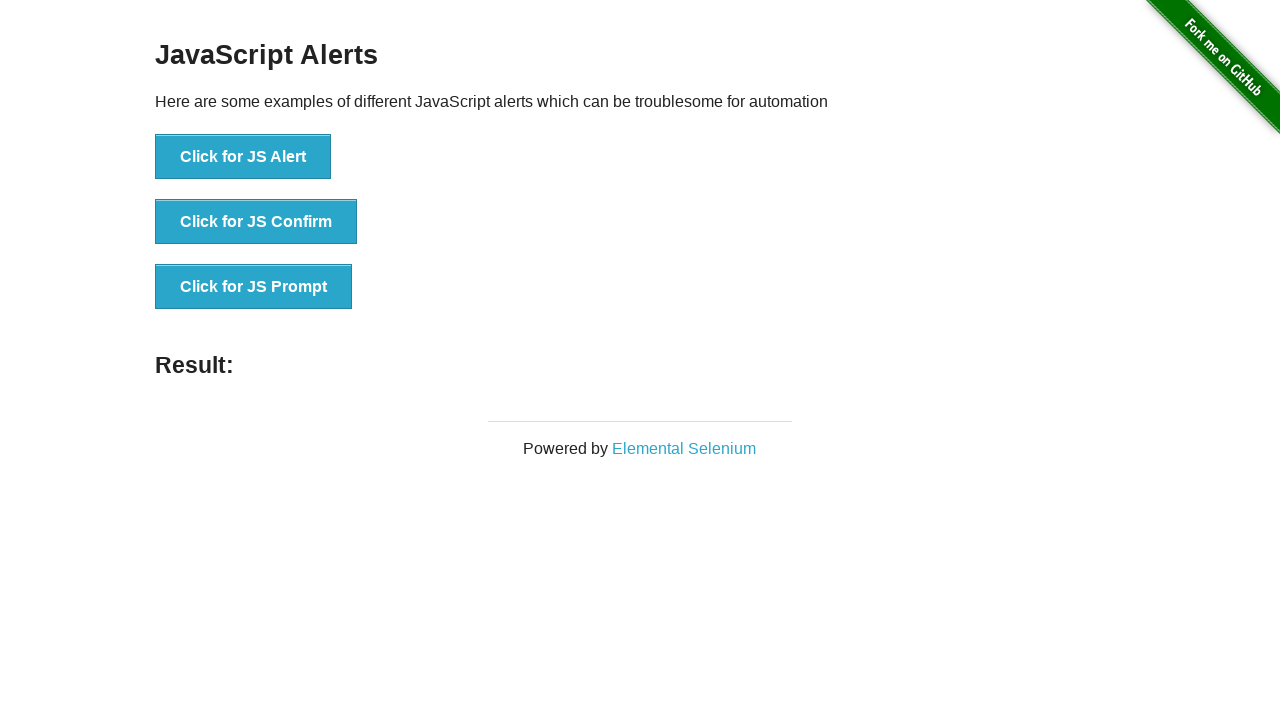

Clicked button to trigger simple JavaScript alert at (243, 157) on button:has-text('Click for JS Alert')
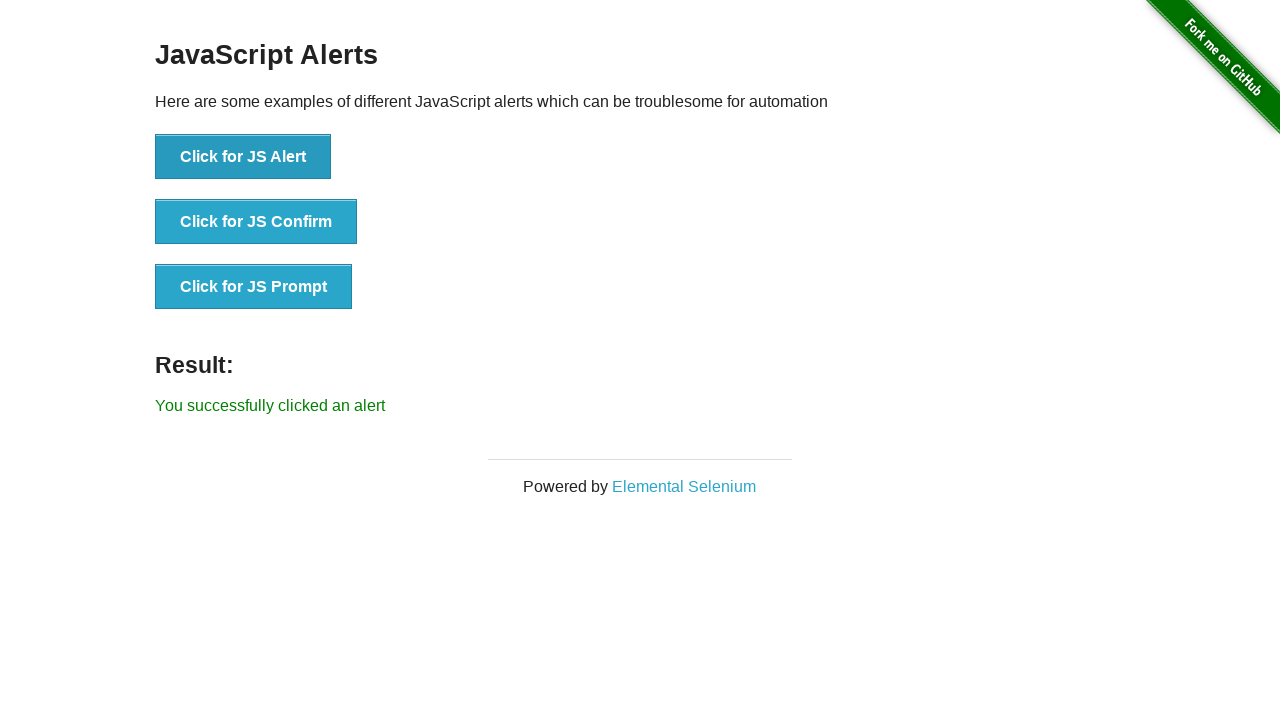

Set up dialog handler to accept JavaScript alert
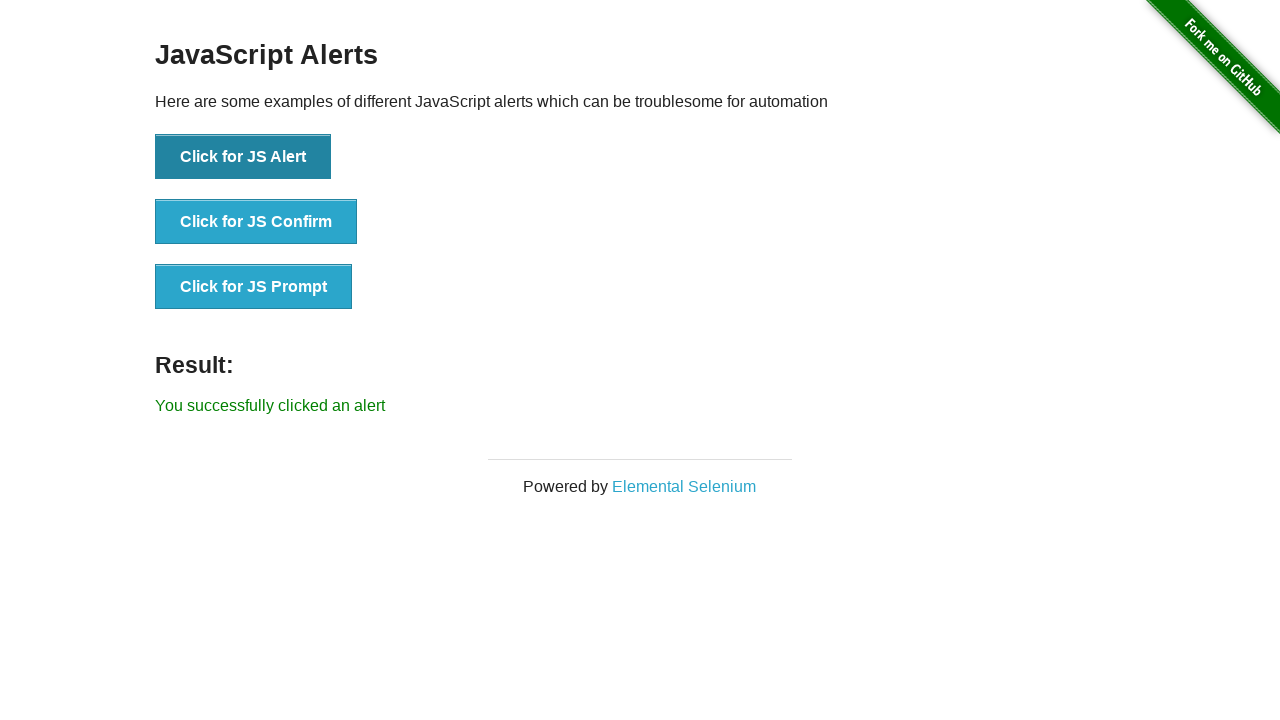

Verified that result text appears after accepting alert
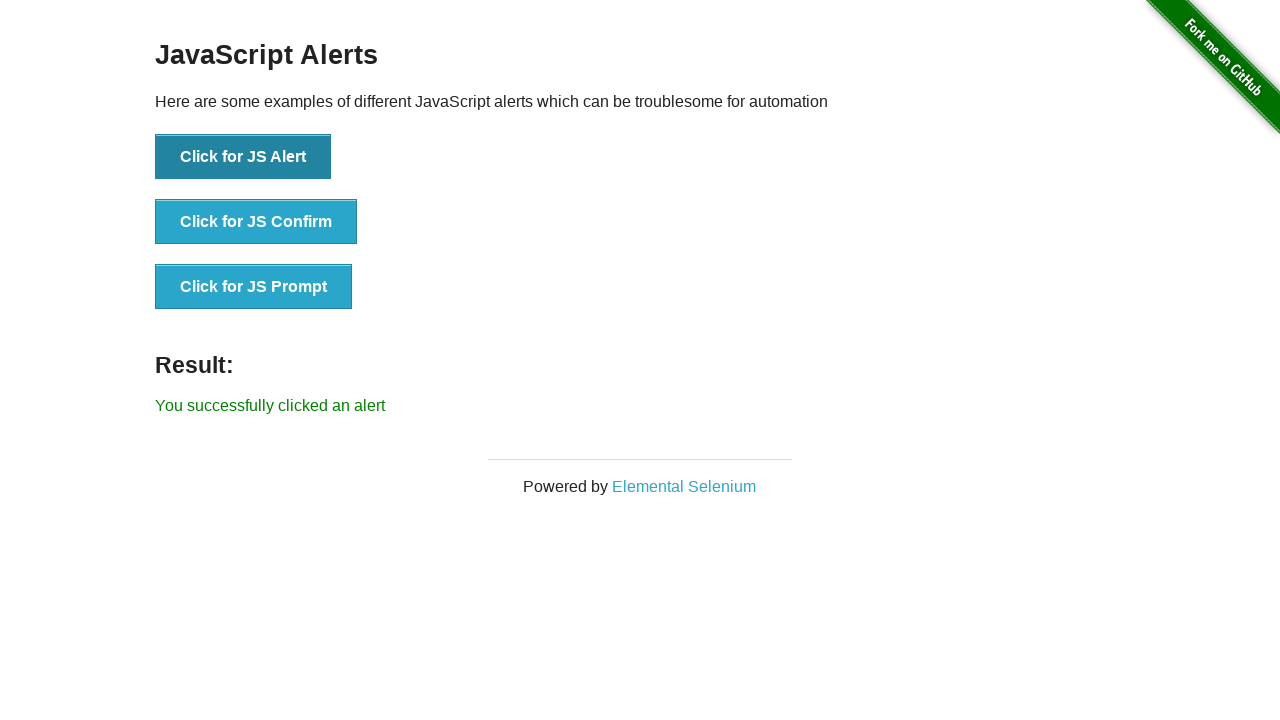

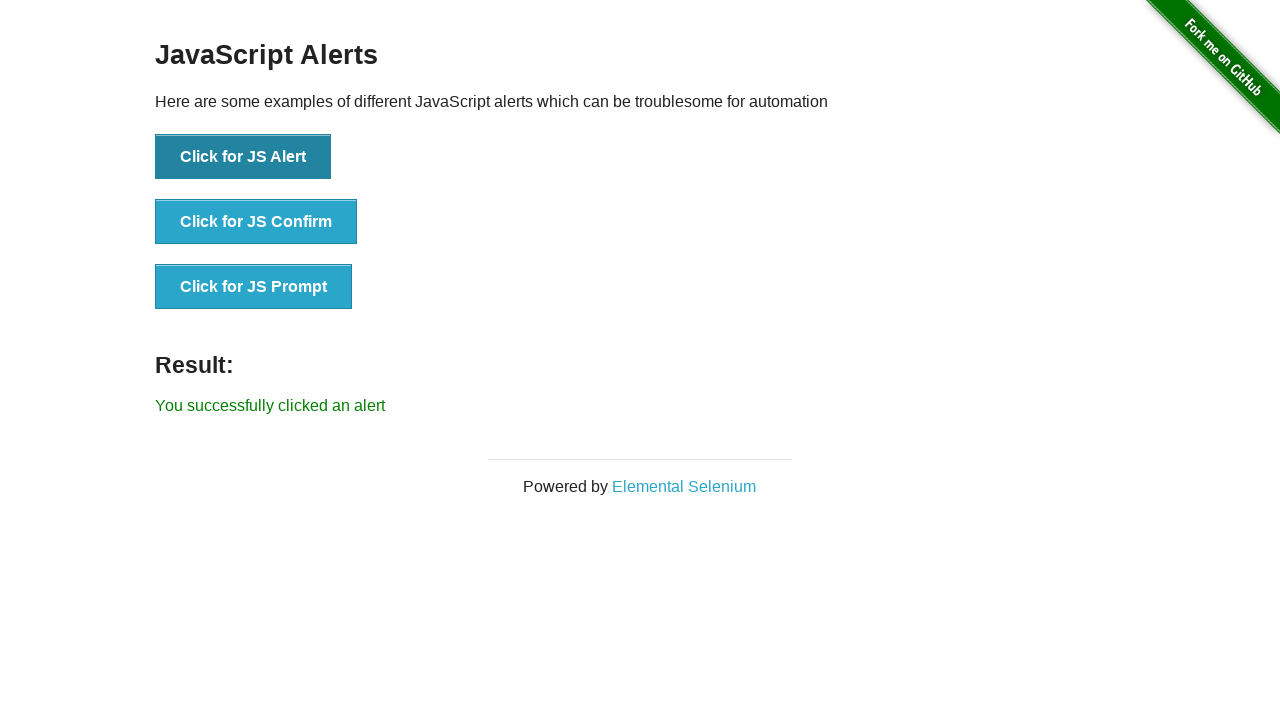